Tests dropdown handling by navigating to a dropdown test page and selecting an option from the dropdown menu

Starting URL: https://the-internet.herokuapp.com/dropdown

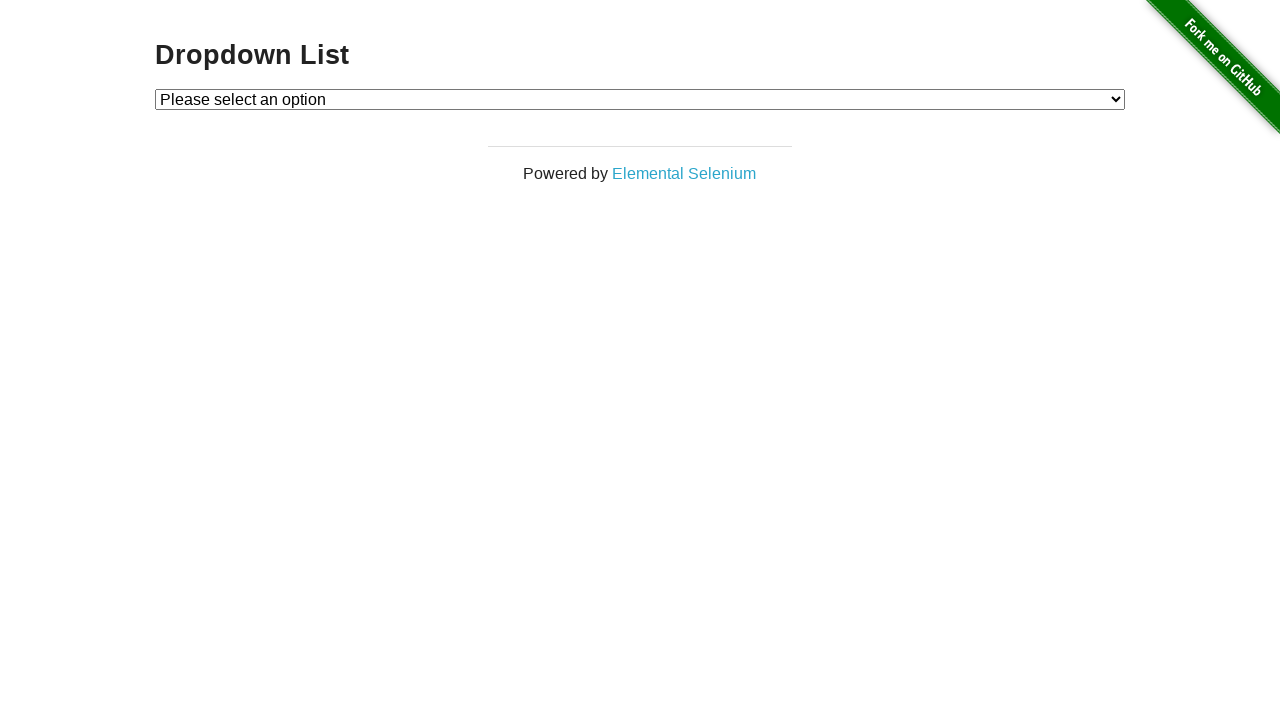

Dropdown element loaded and became visible
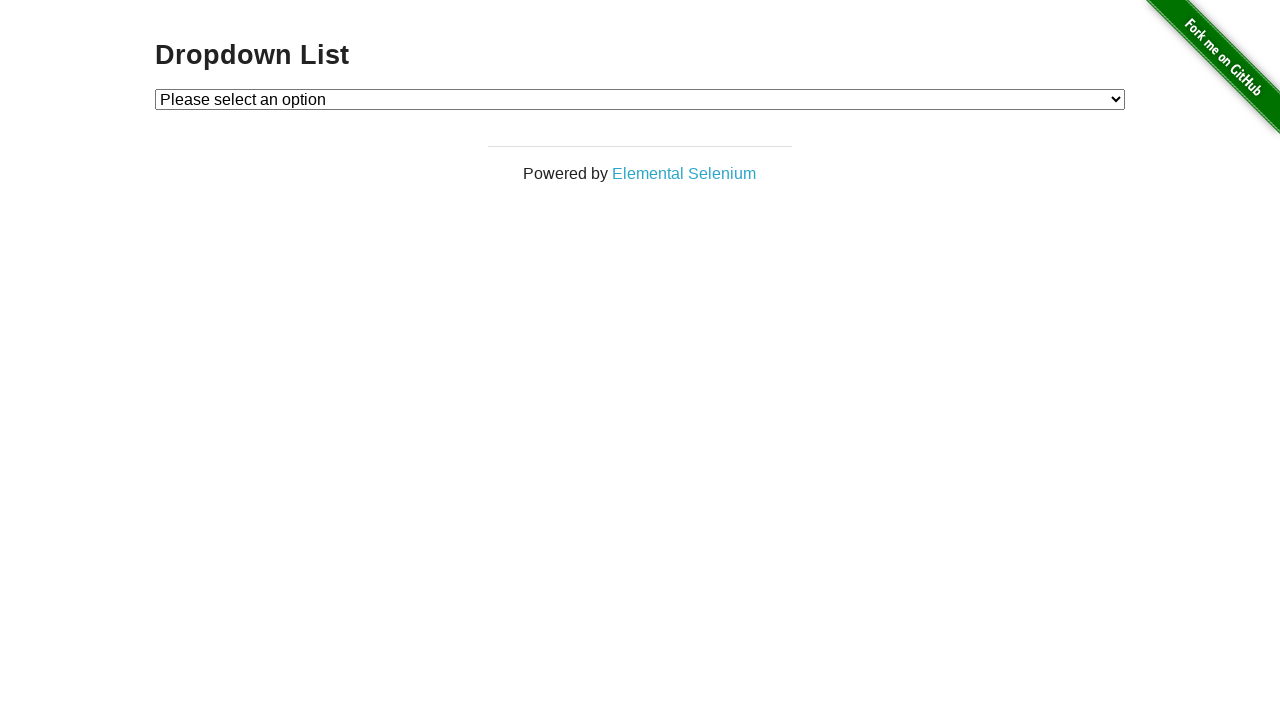

Selected option with value '1' from dropdown menu on #dropdown
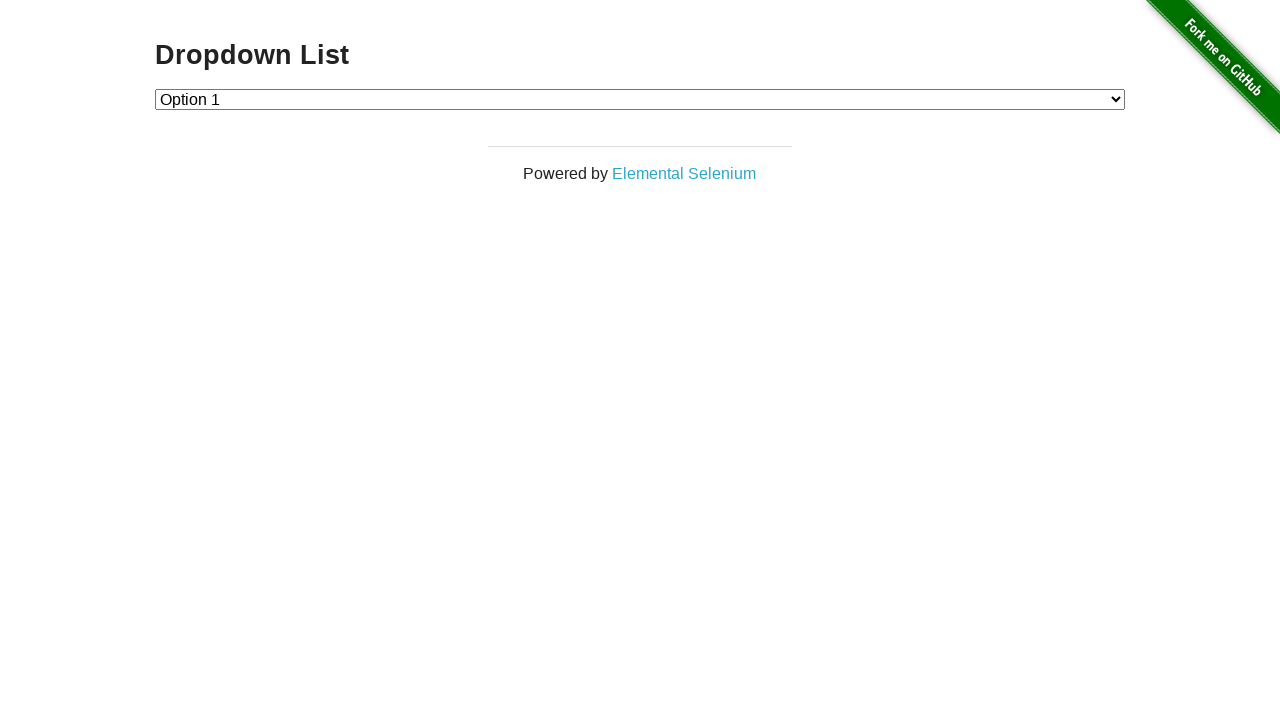

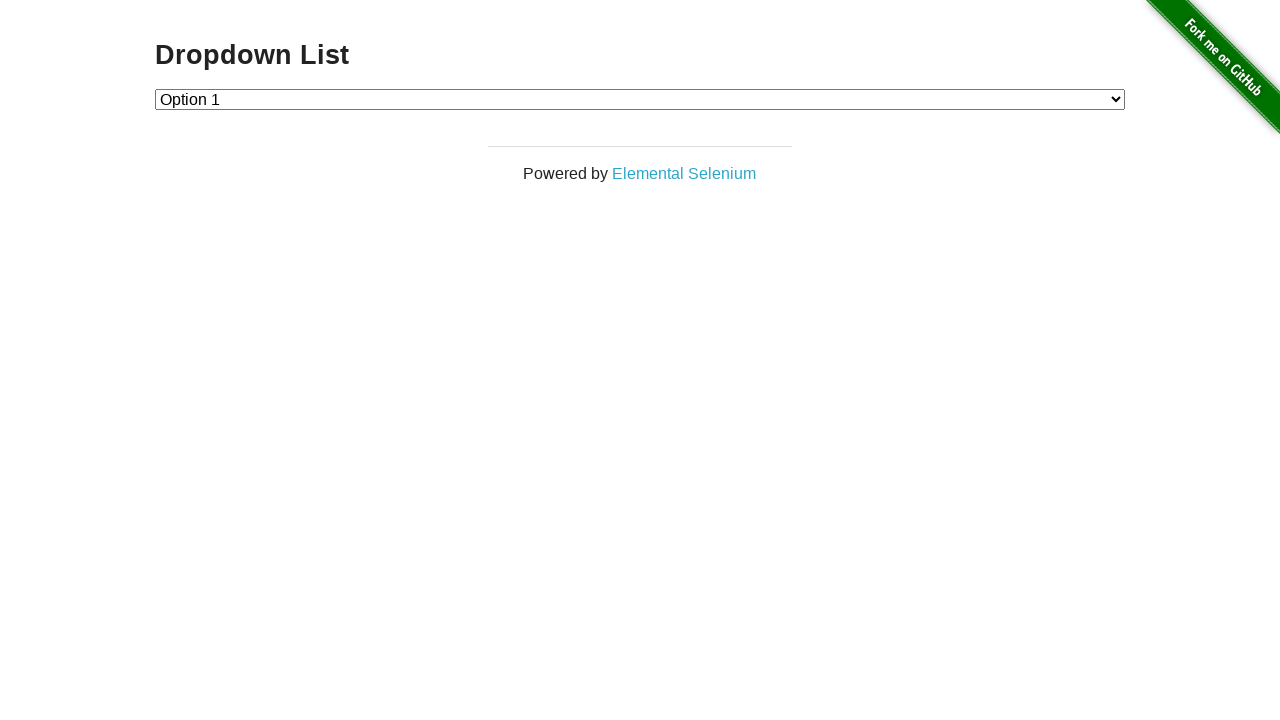